Tests different types of button interactions including double-click, right-click, and regular click actions on a demo page

Starting URL: https://demoqa.com/buttons

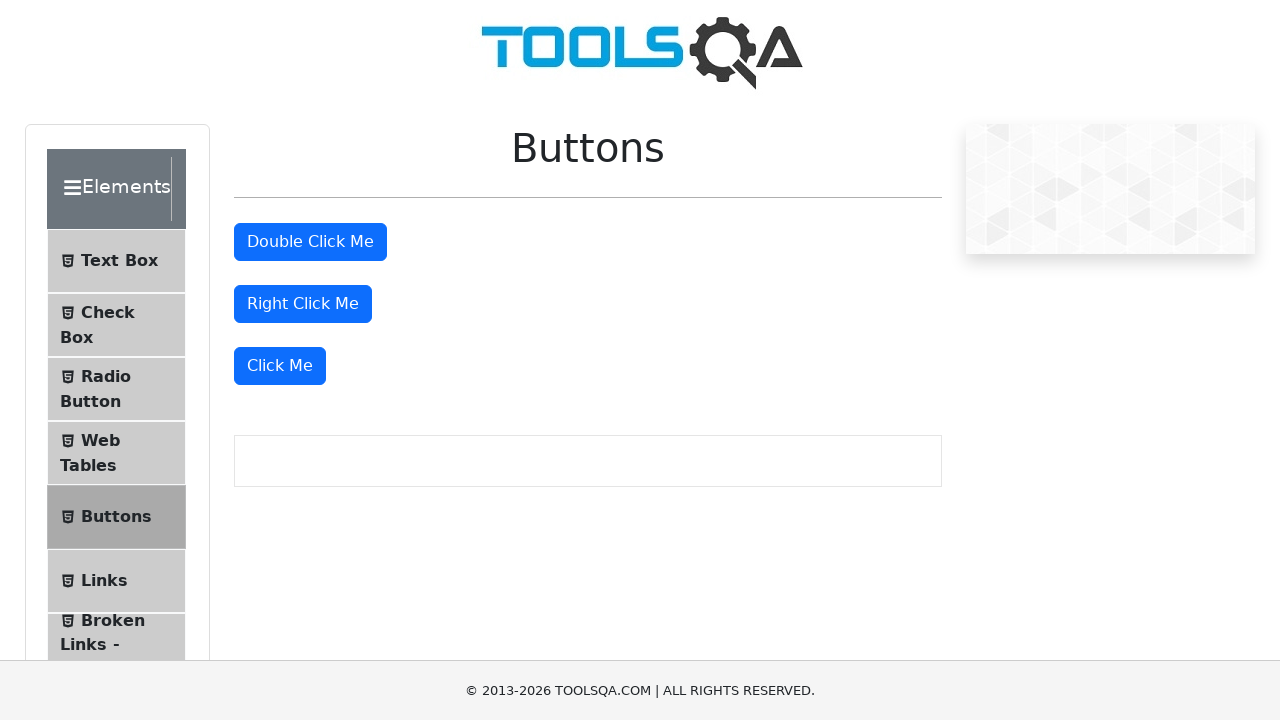

Double-clicked the double-click button at (310, 242) on button#doubleClickBtn
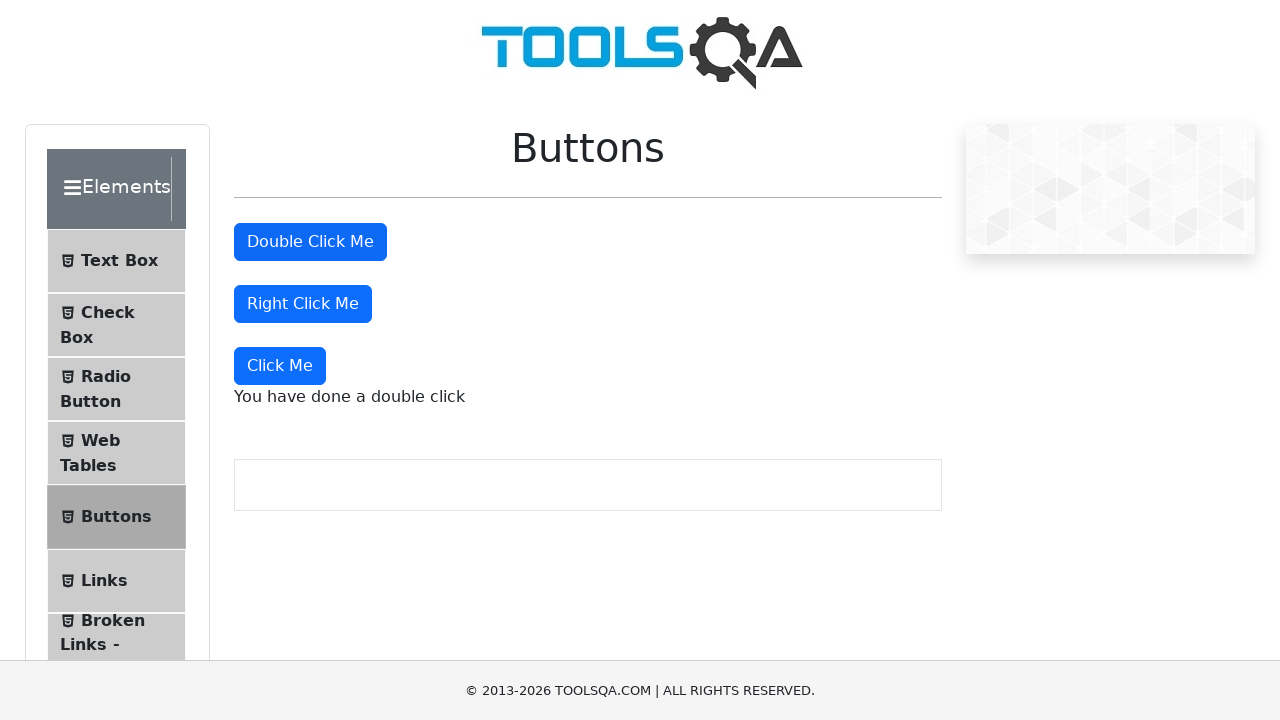

Right-clicked the right-click button at (303, 304) on button#rightClickBtn
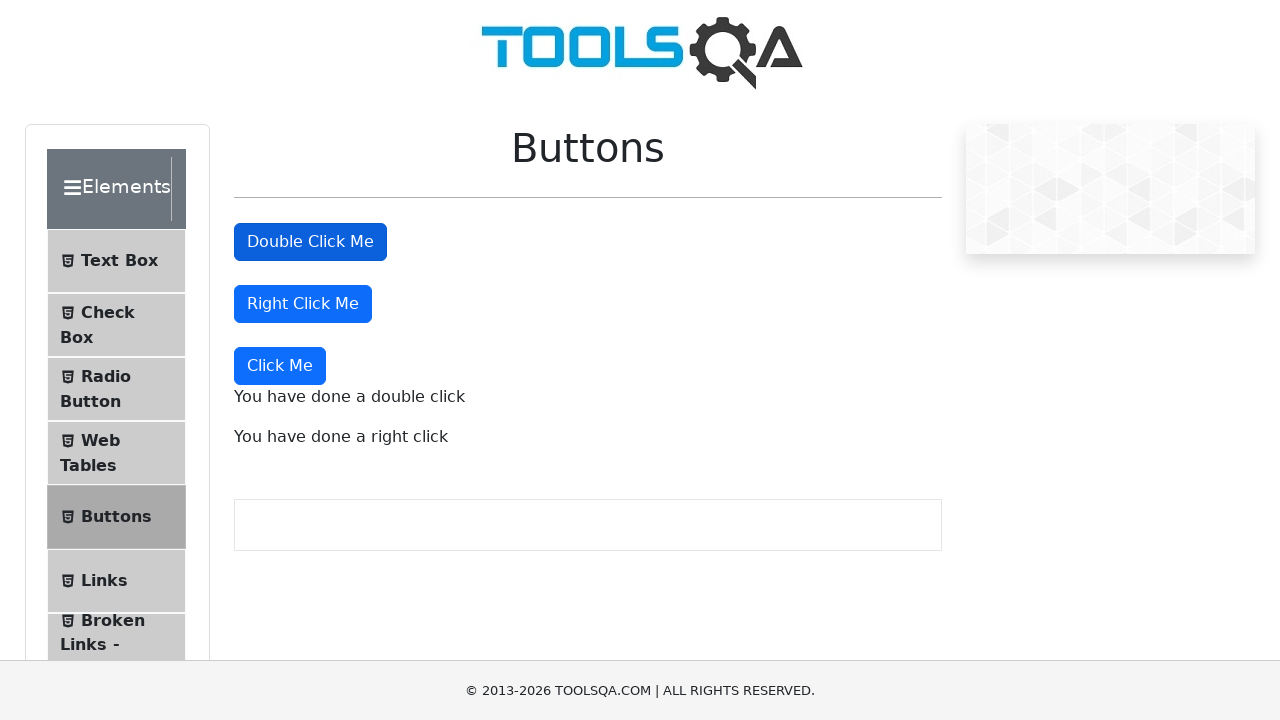

Clicked the 'Click Me' button at (310, 242) on button:has-text('Click Me')
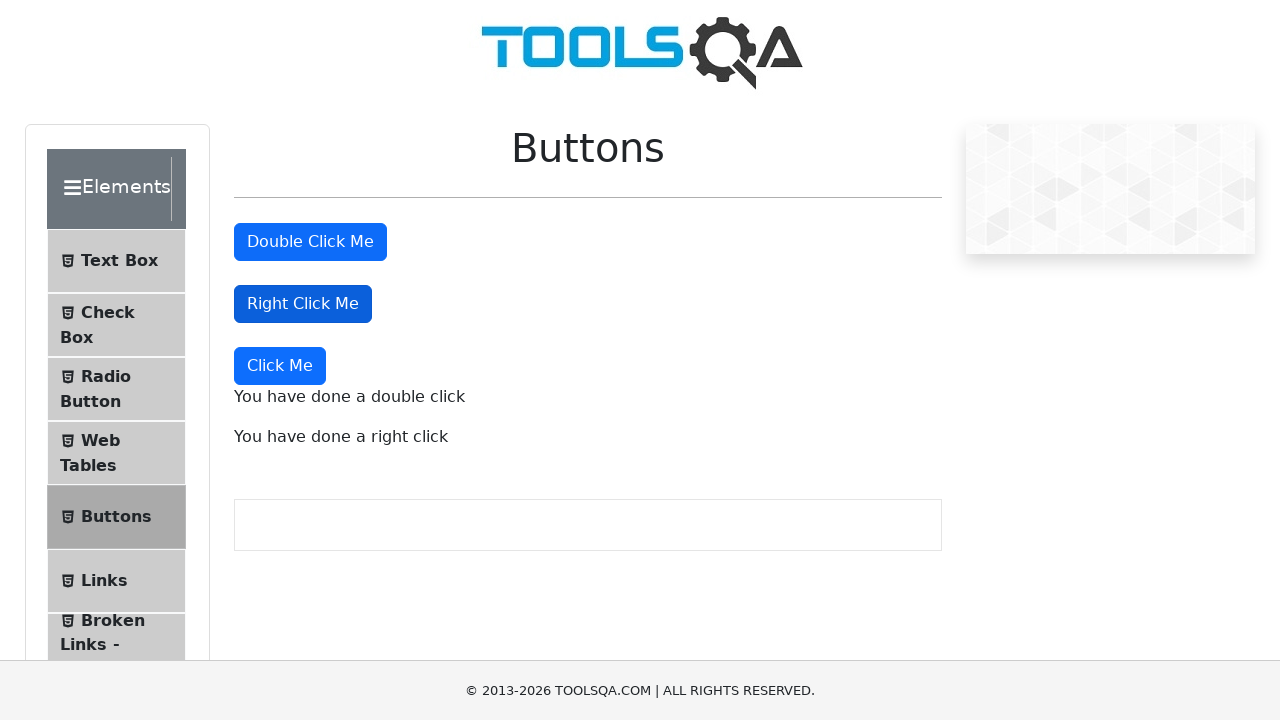

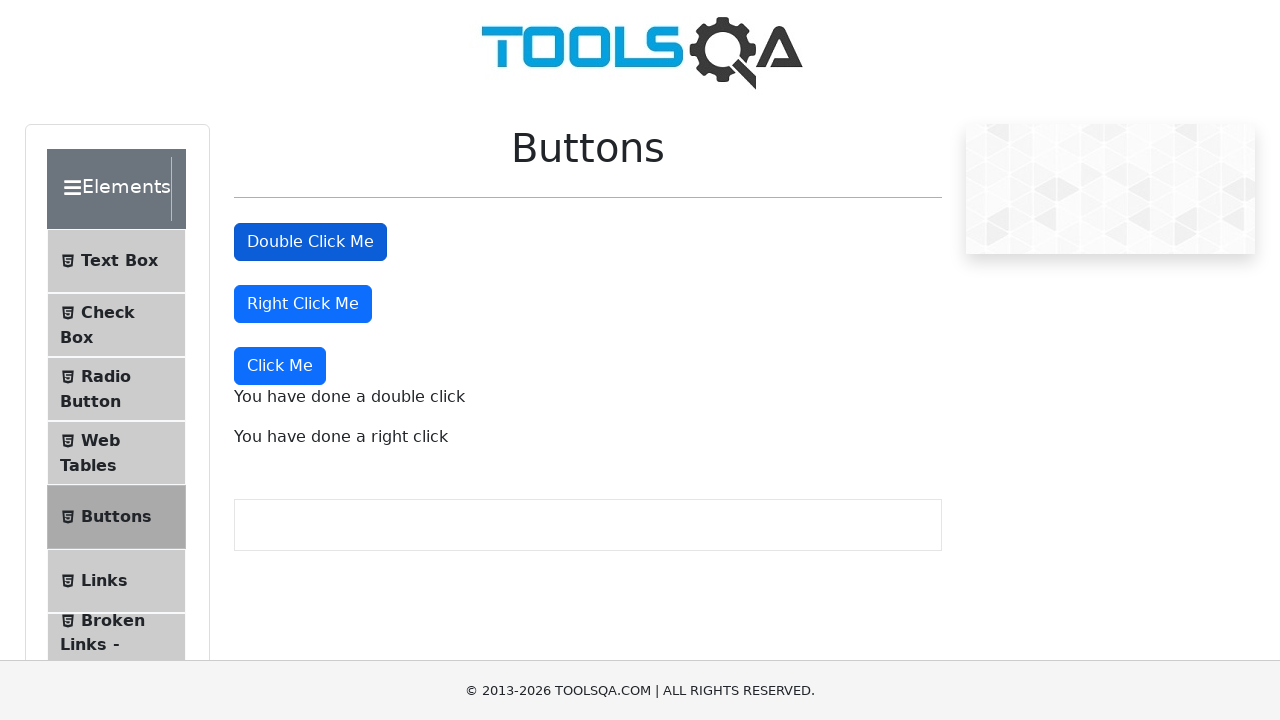